Tests window handling functionality by opening a new window, verifying its title, and switching back to the original window

Starting URL: https://the-internet.herokuapp.com/windows

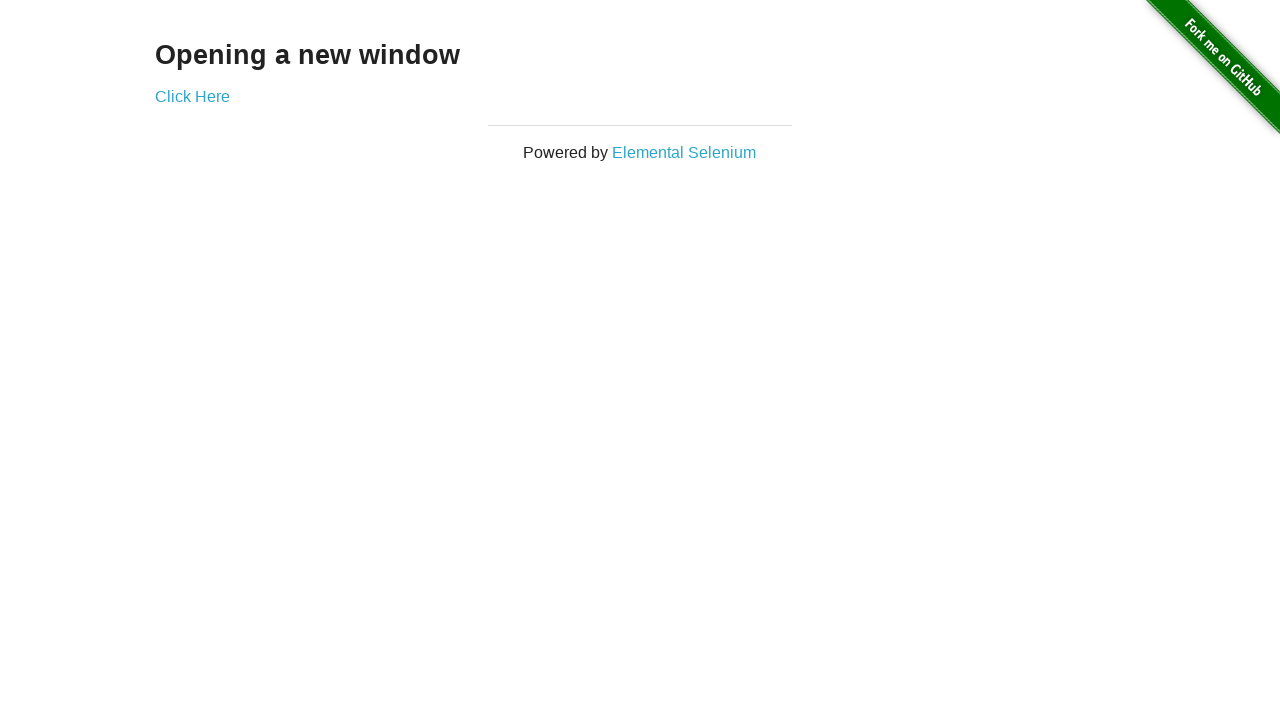

Verified heading text is 'Opening a new window'
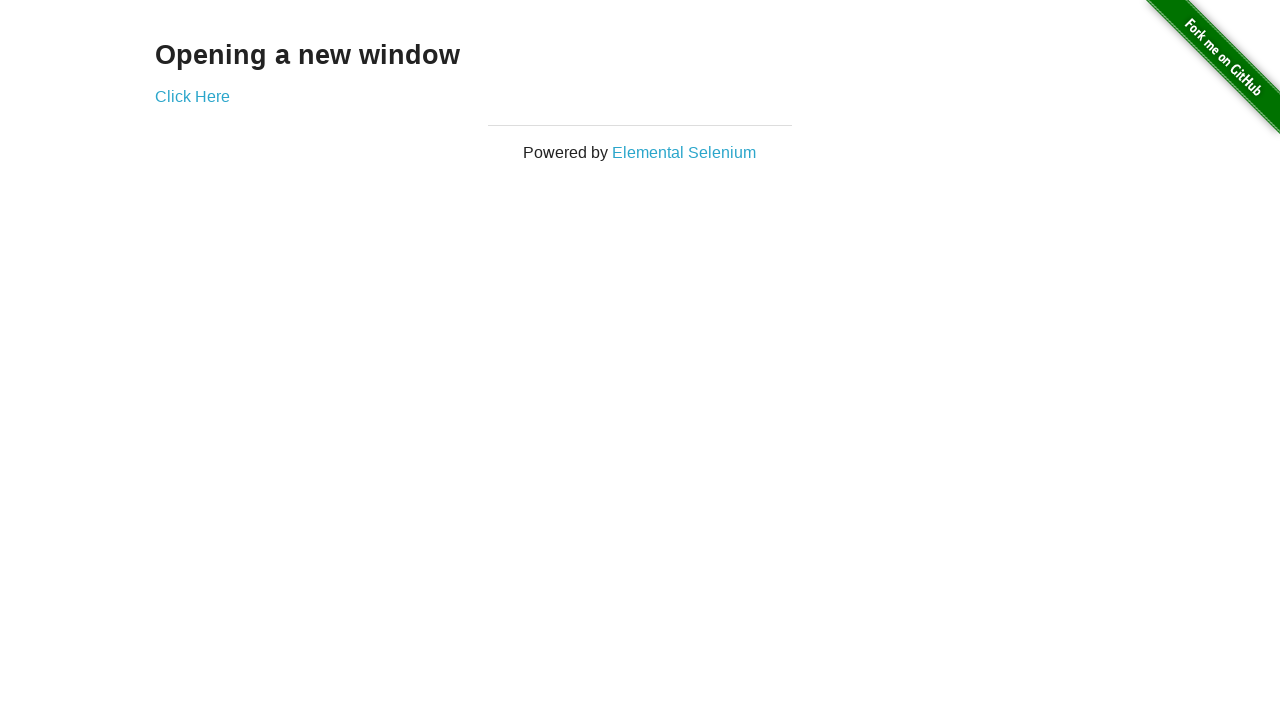

Verified page title contains 'The Internet'
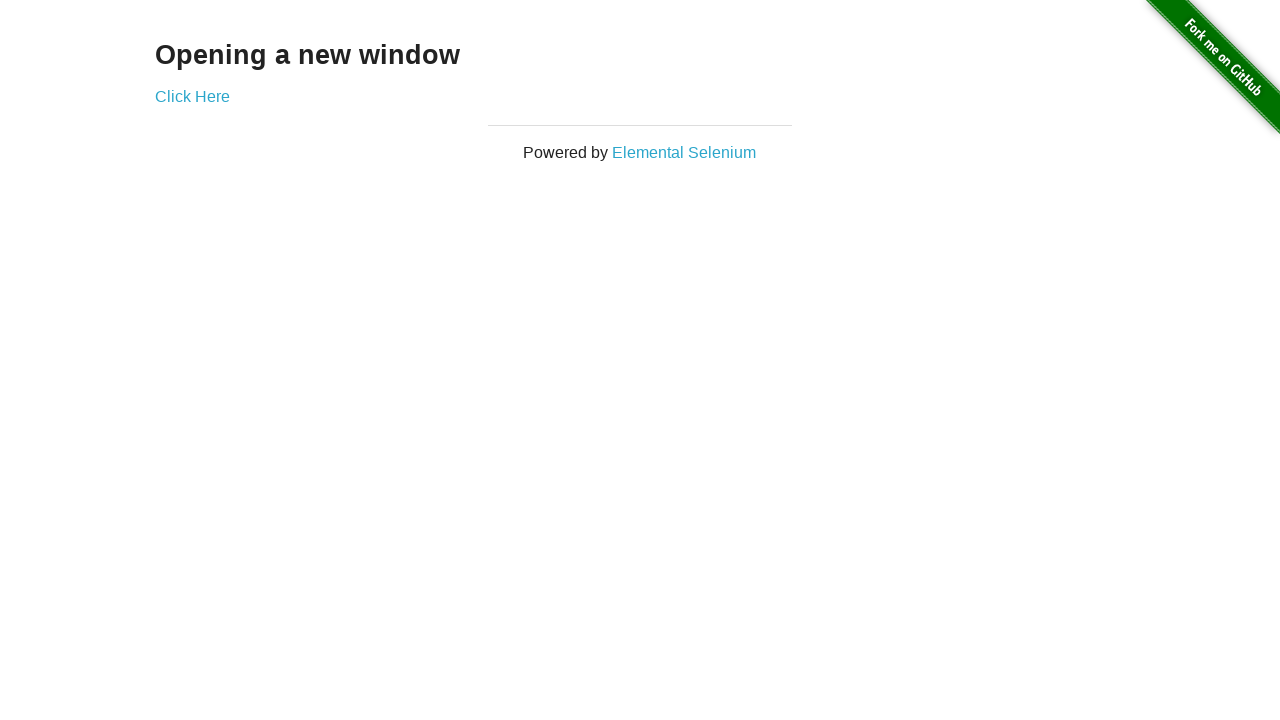

Clicked 'Click Here' link to open new window at (192, 96) on a[href='/windows/new']
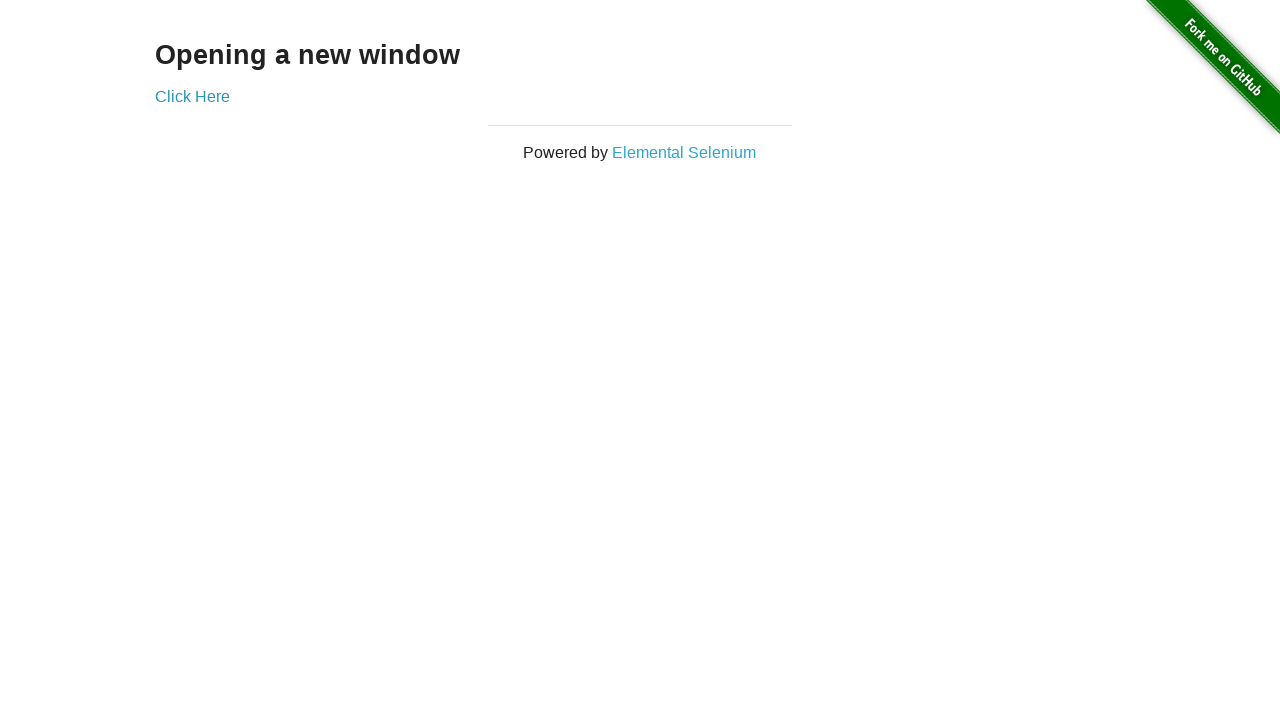

Verified new window title is 'New Window'
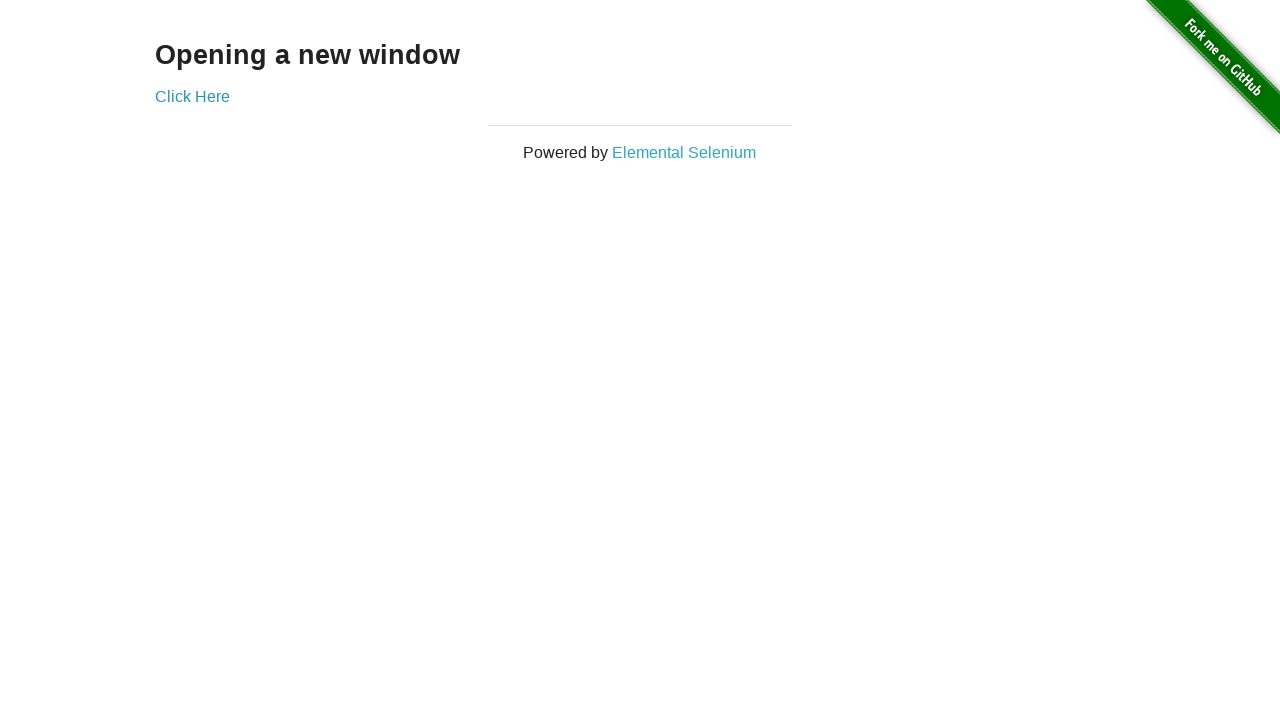

Closed new window
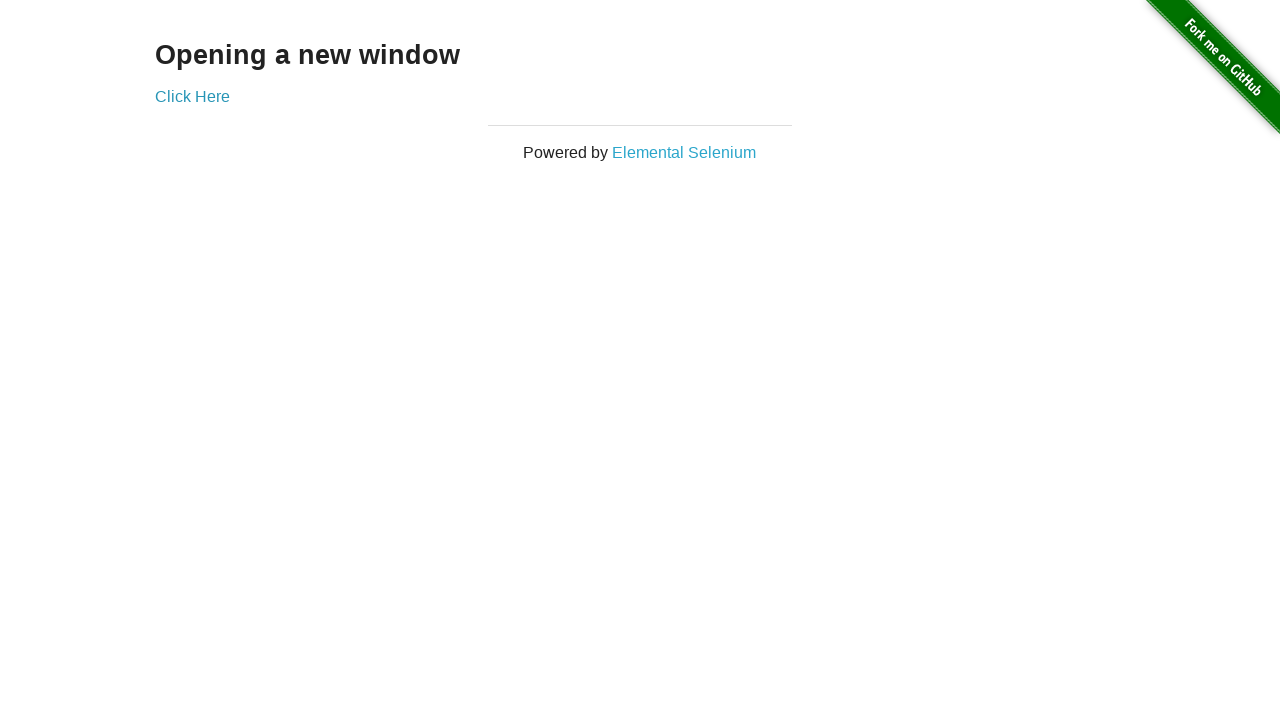

Verified original window title still contains 'The Internet'
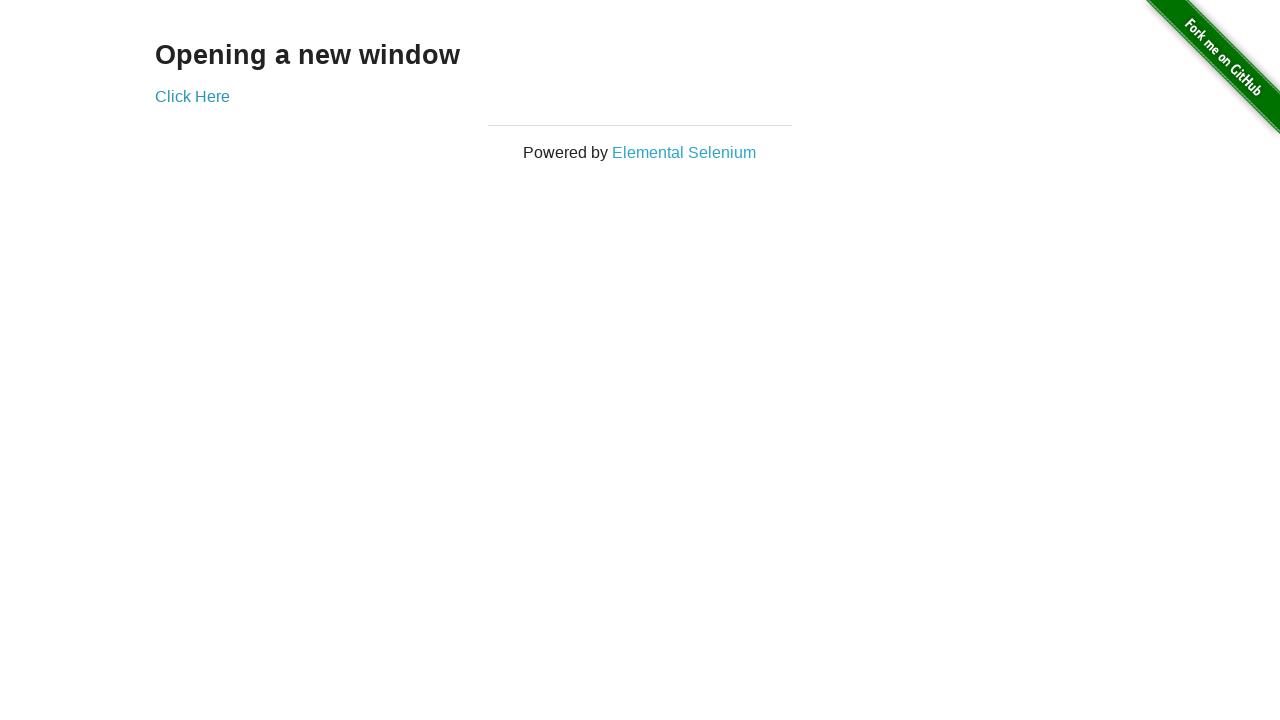

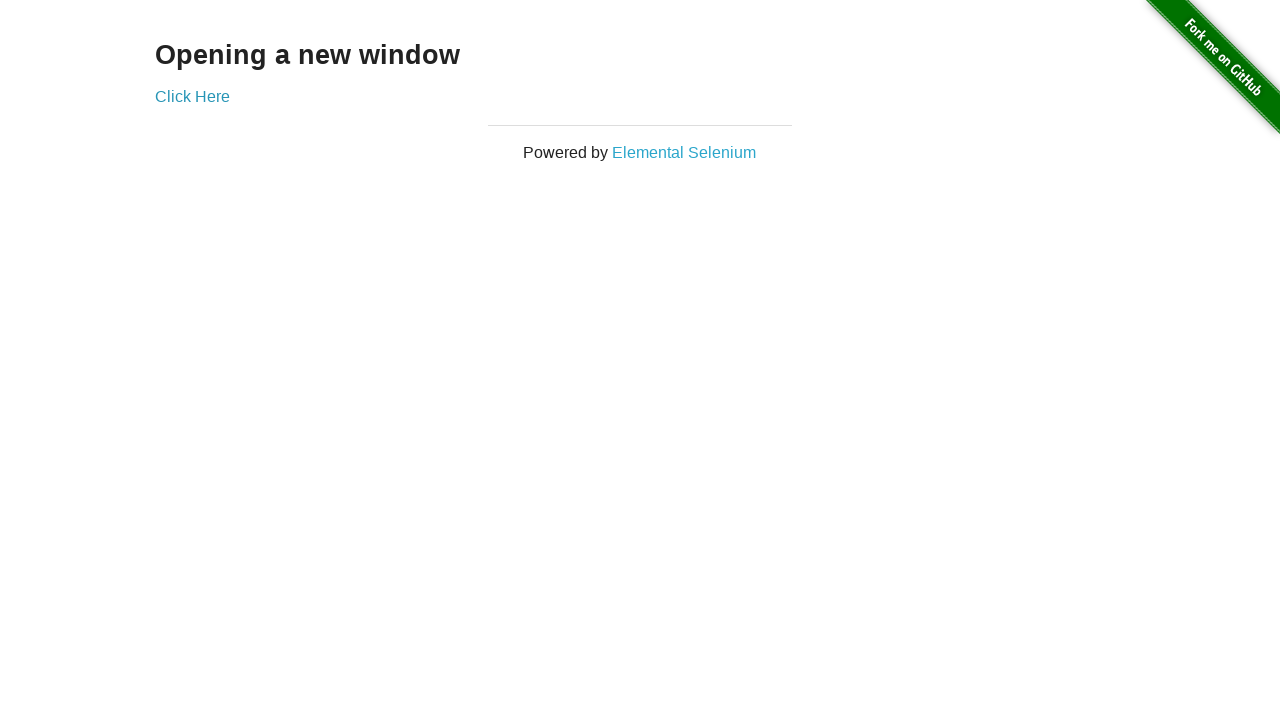